Tests the calculator by adding 1+1 and verifying the result equals 2

Starting URL: https://juliemr.github.io/protractor-demo/

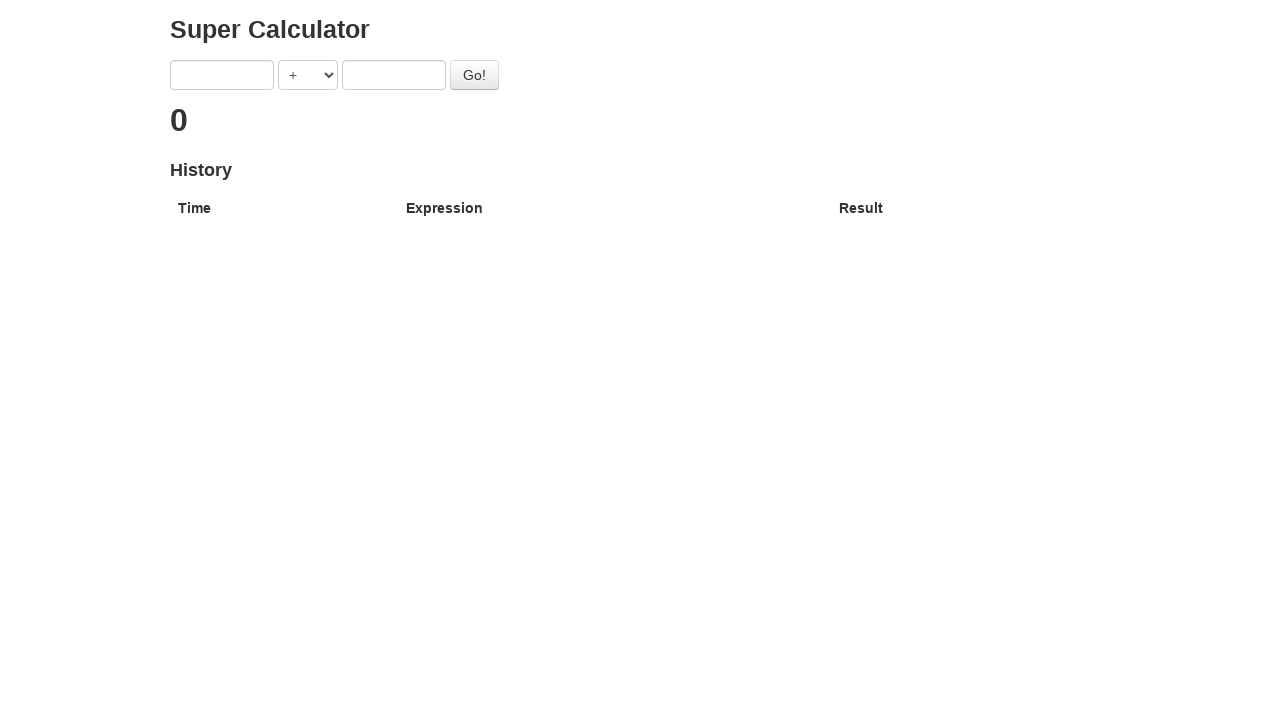

Navigated to calculator demo page
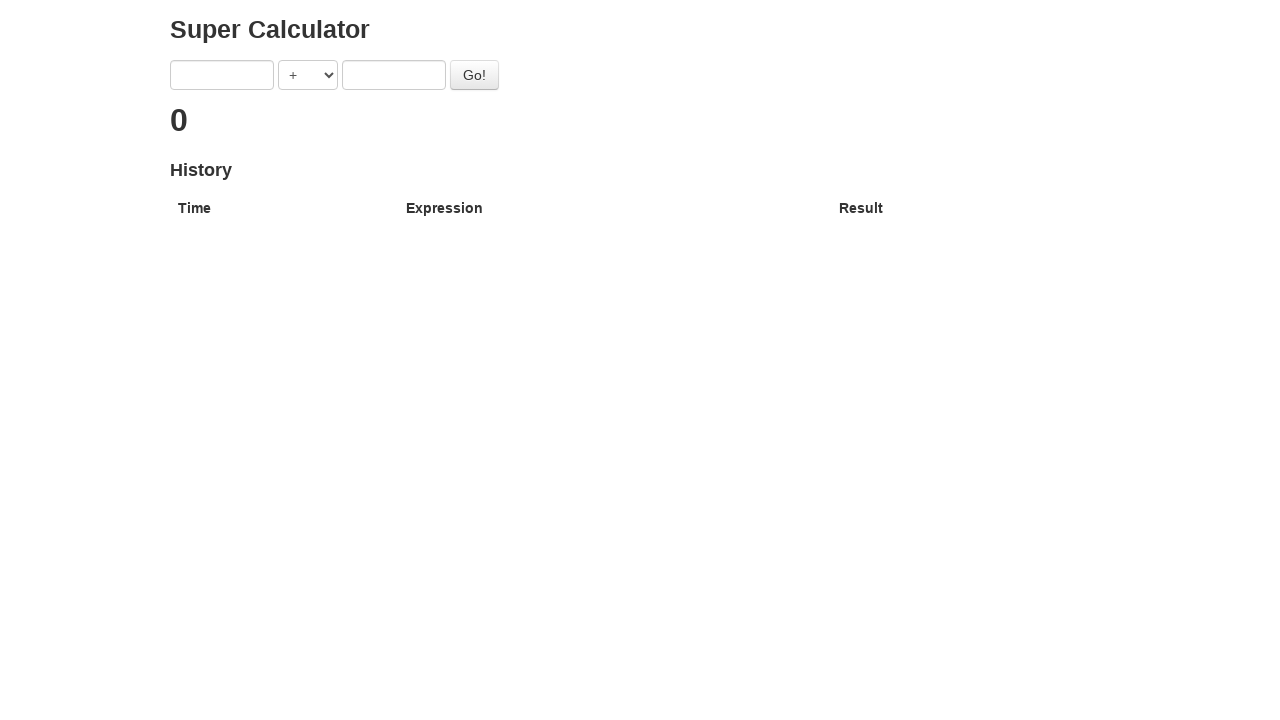

Cleared first input field on input[ng-model='first']
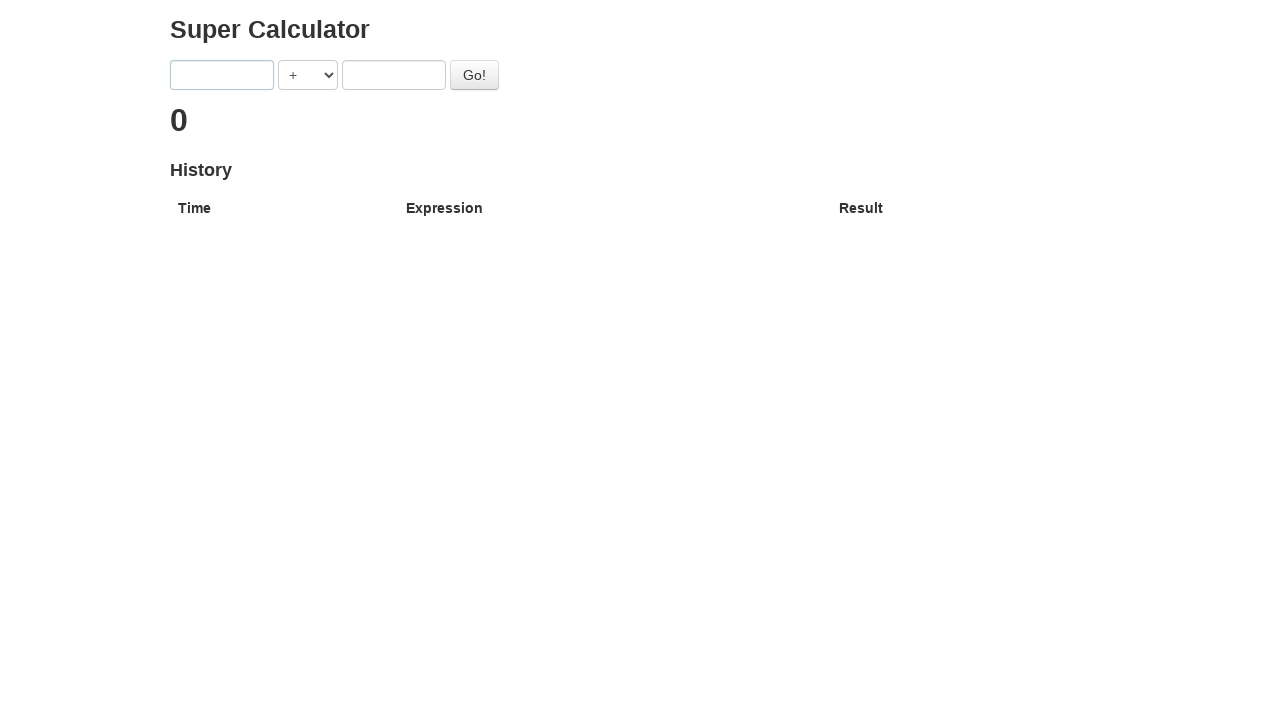

Filled first input field with '1' on input[ng-model='first']
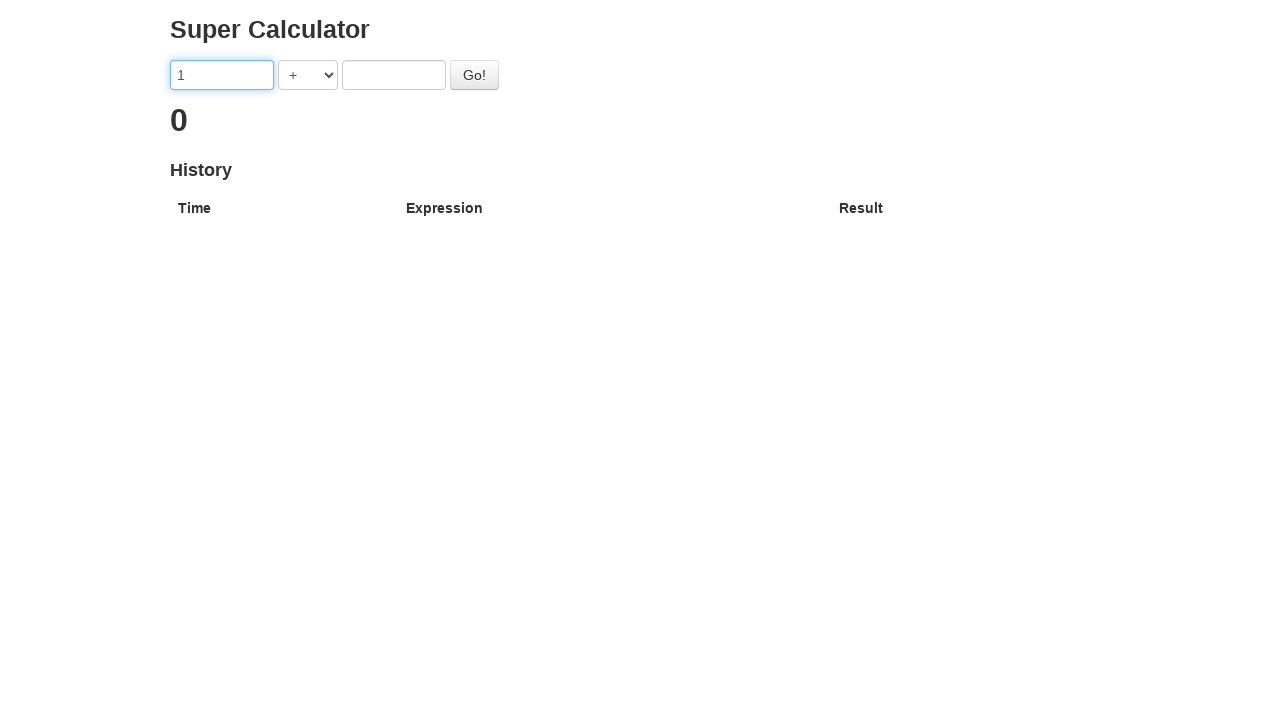

Cleared second input field on input[ng-model='second']
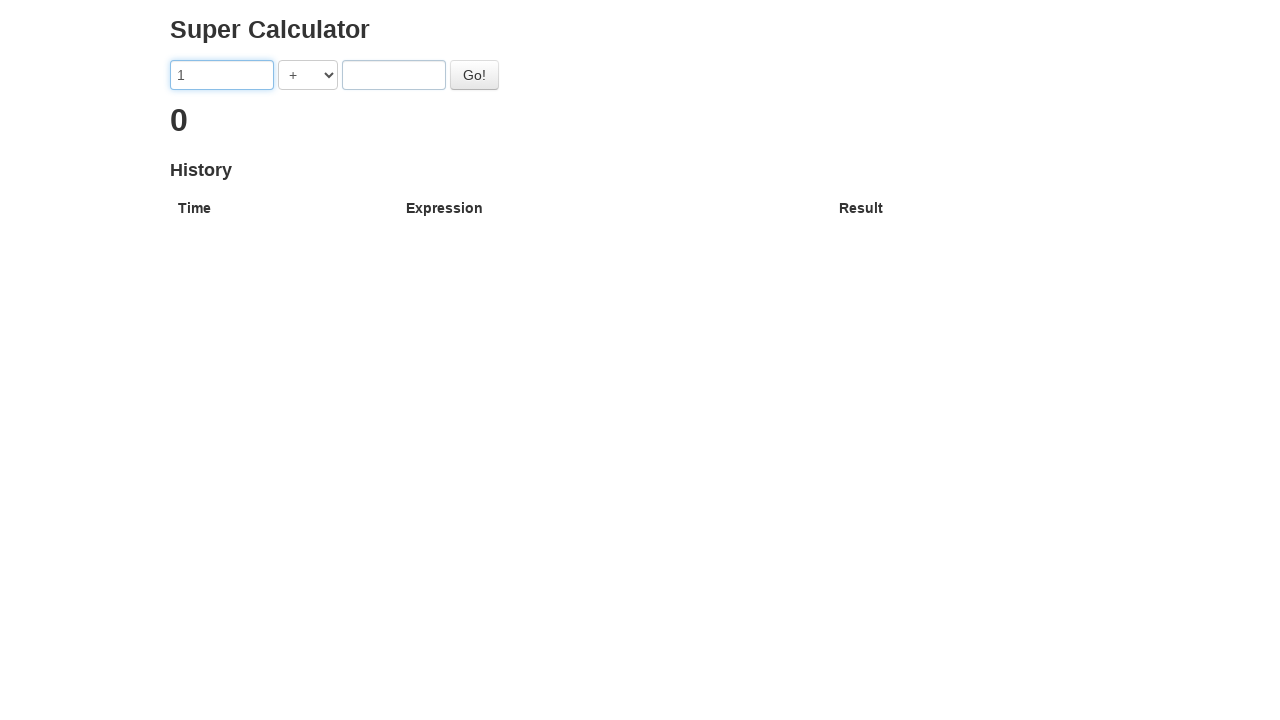

Filled second input field with '1' on input[ng-model='second']
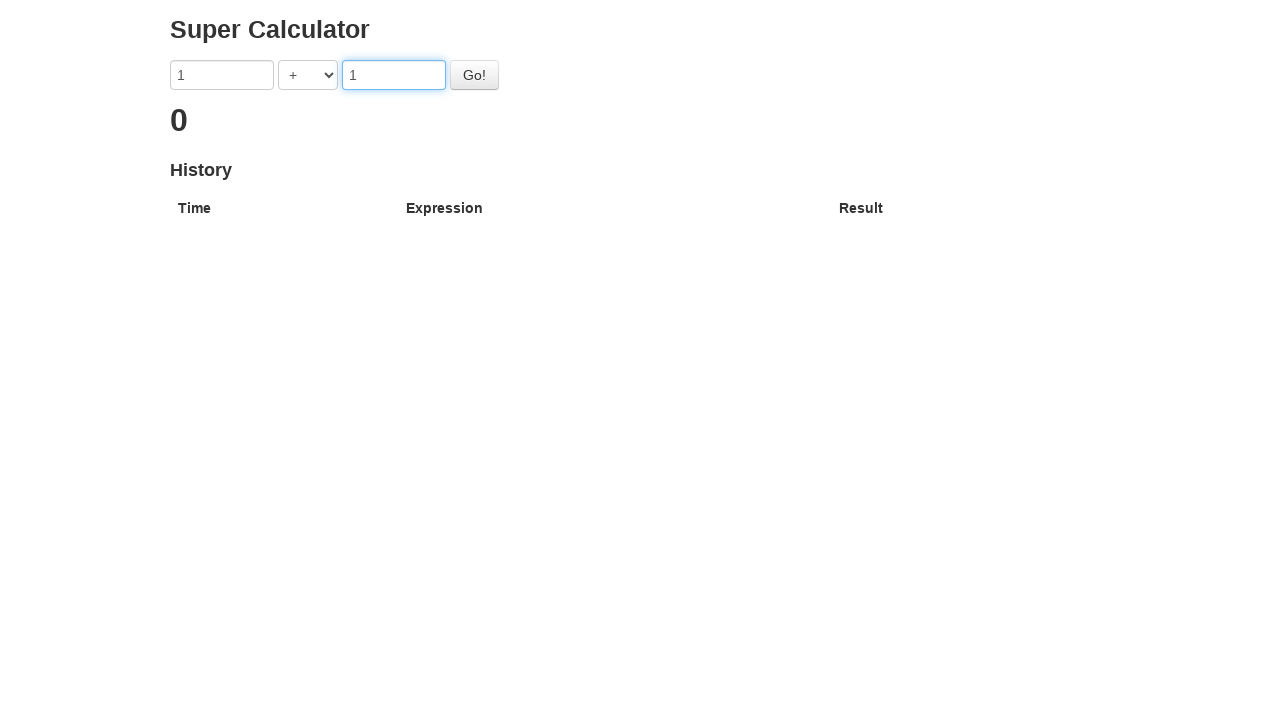

Selected addition operator '+' on select
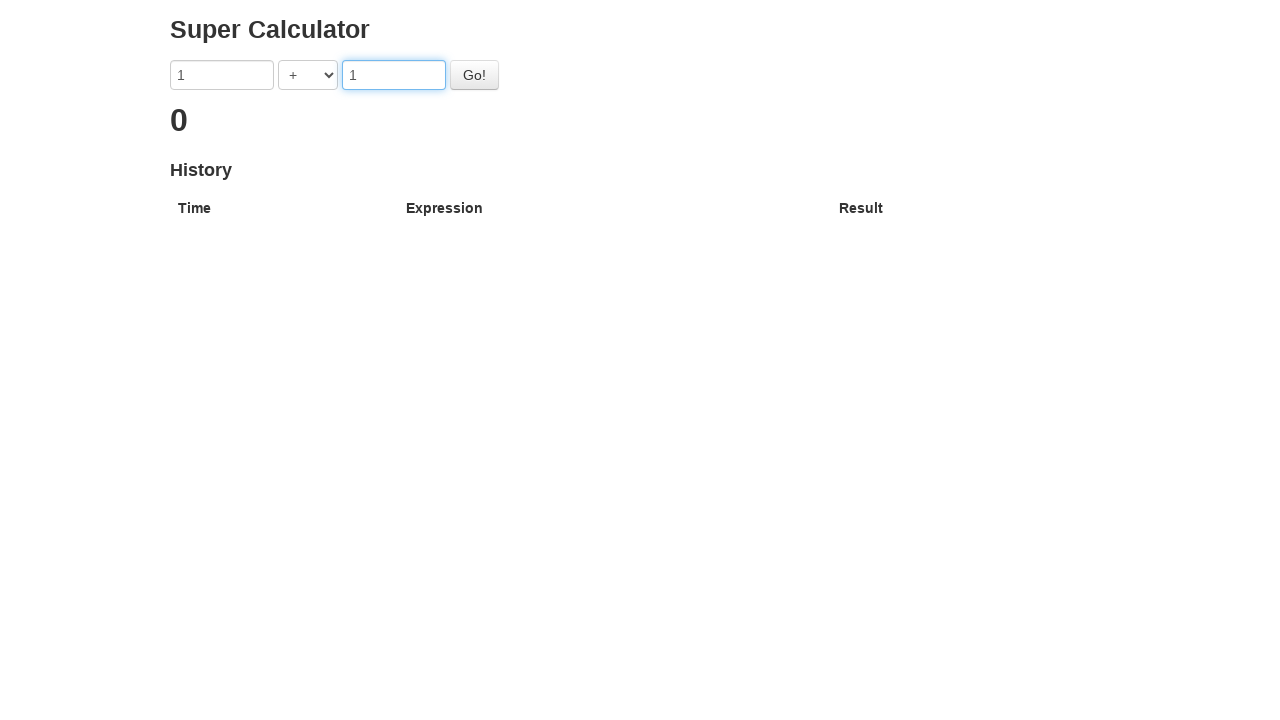

Clicked calculate button at (474, 75) on button
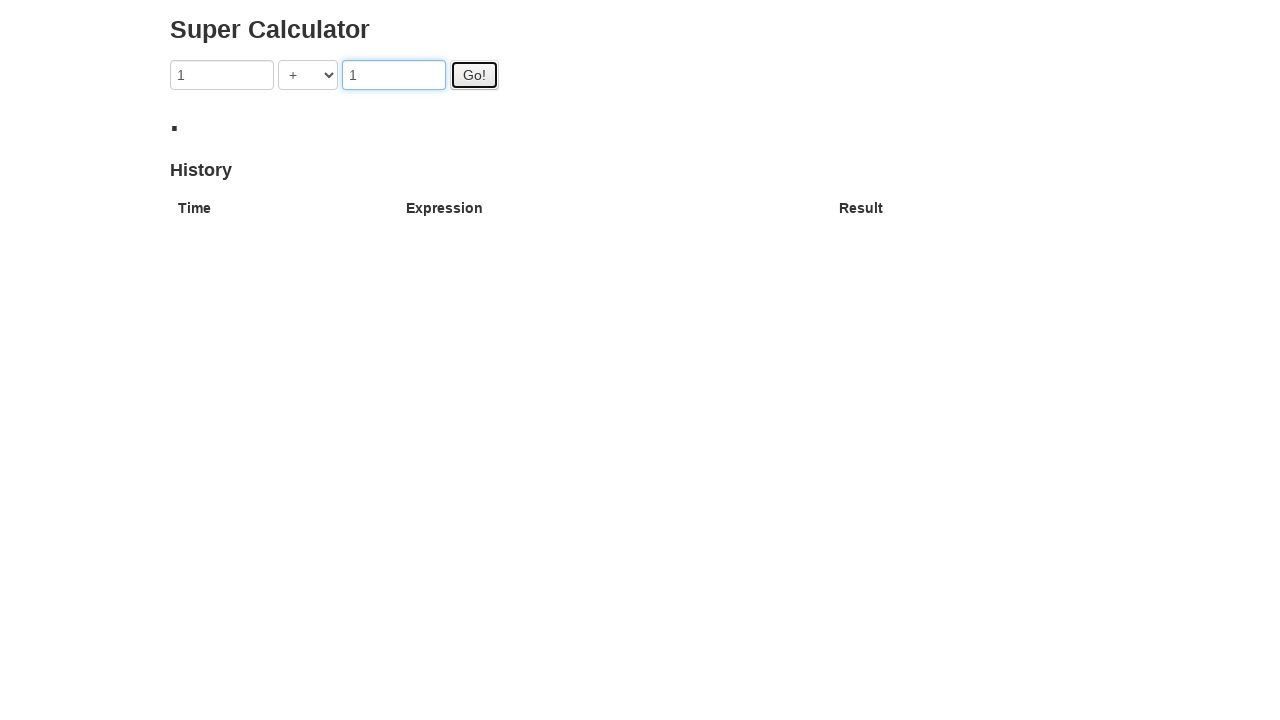

Verified result equals 2
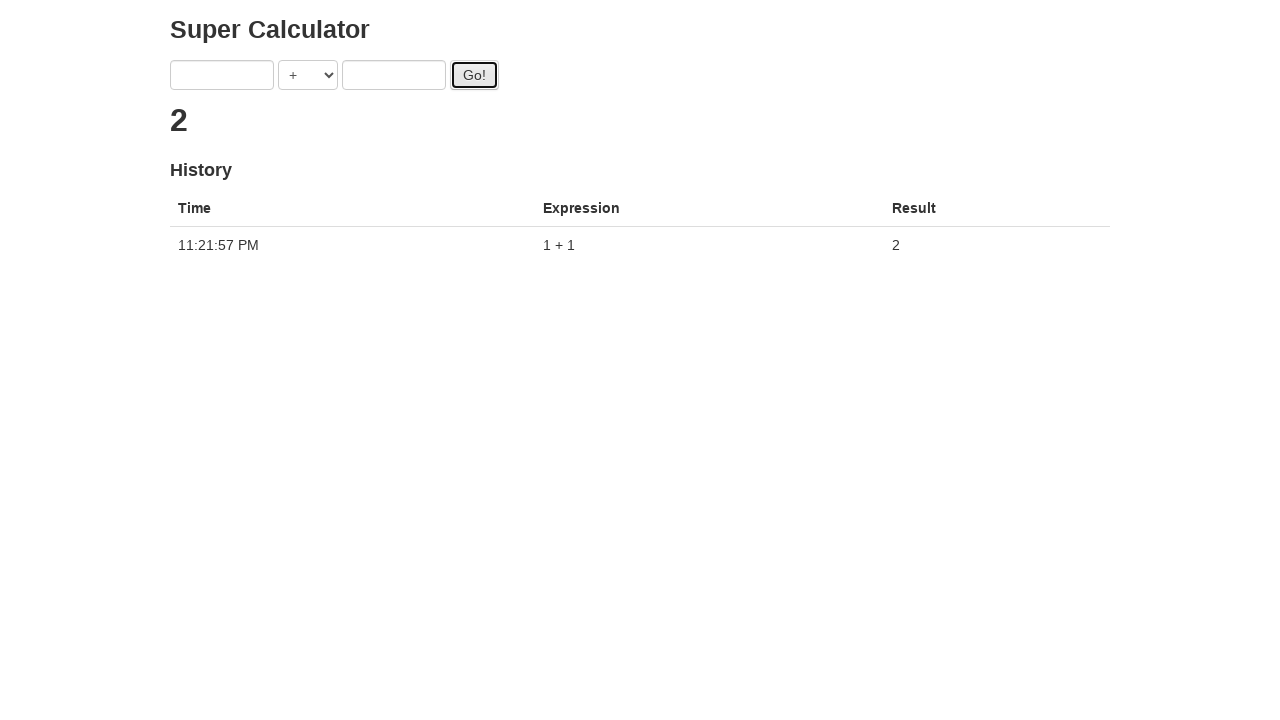

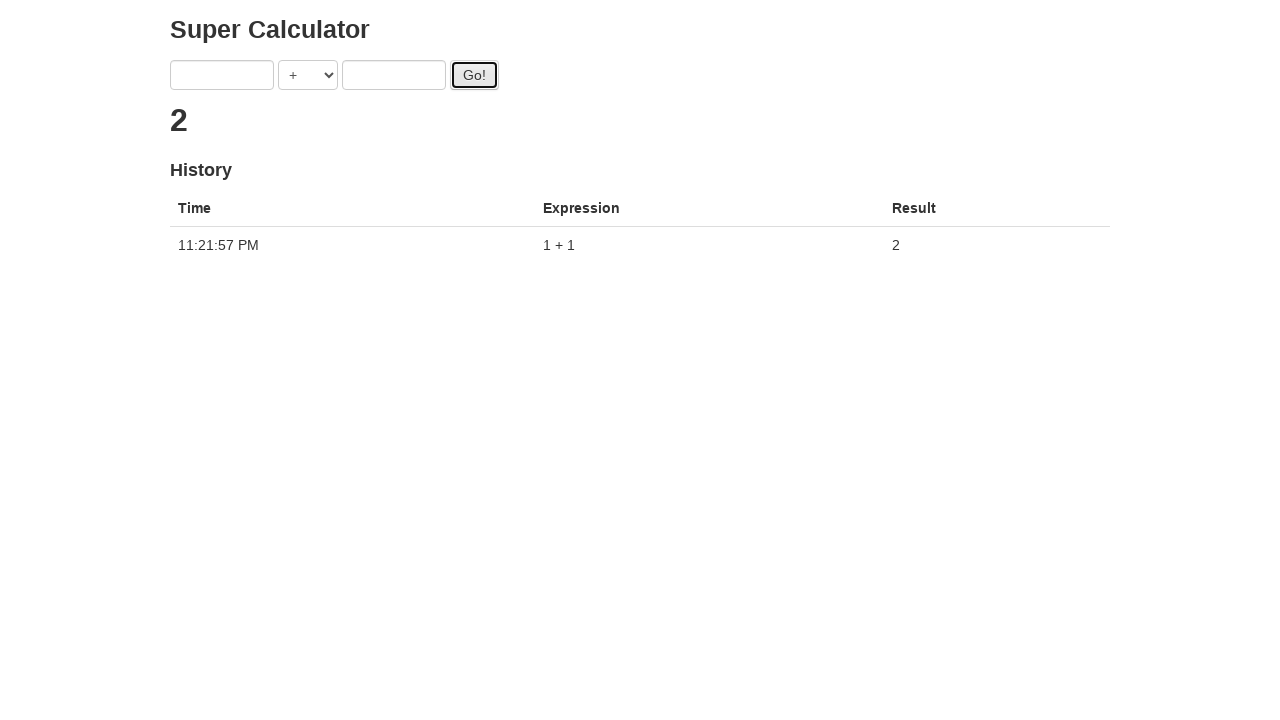